Tests navigation by clicking a link with specific text, then fills out a multi-field form with first name, last name, city, and country, and submits it.

Starting URL: http://suninjuly.github.io/find_link_text

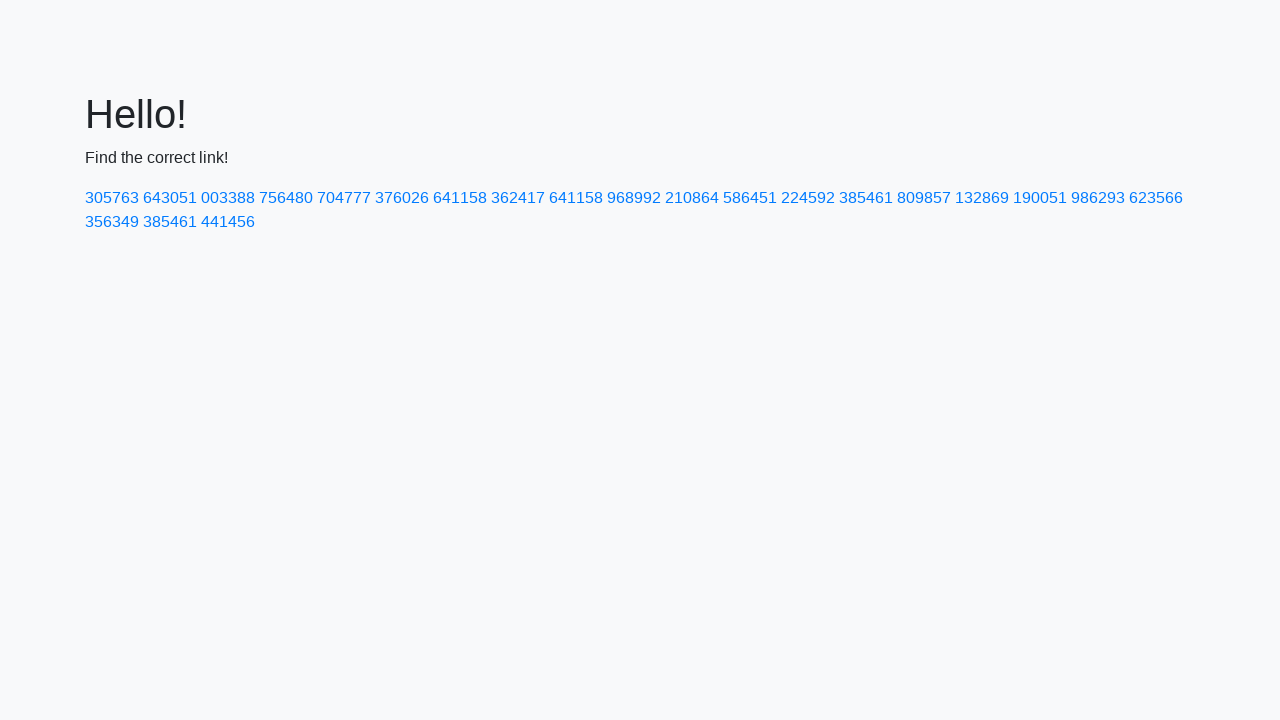

Navigated to starting URL
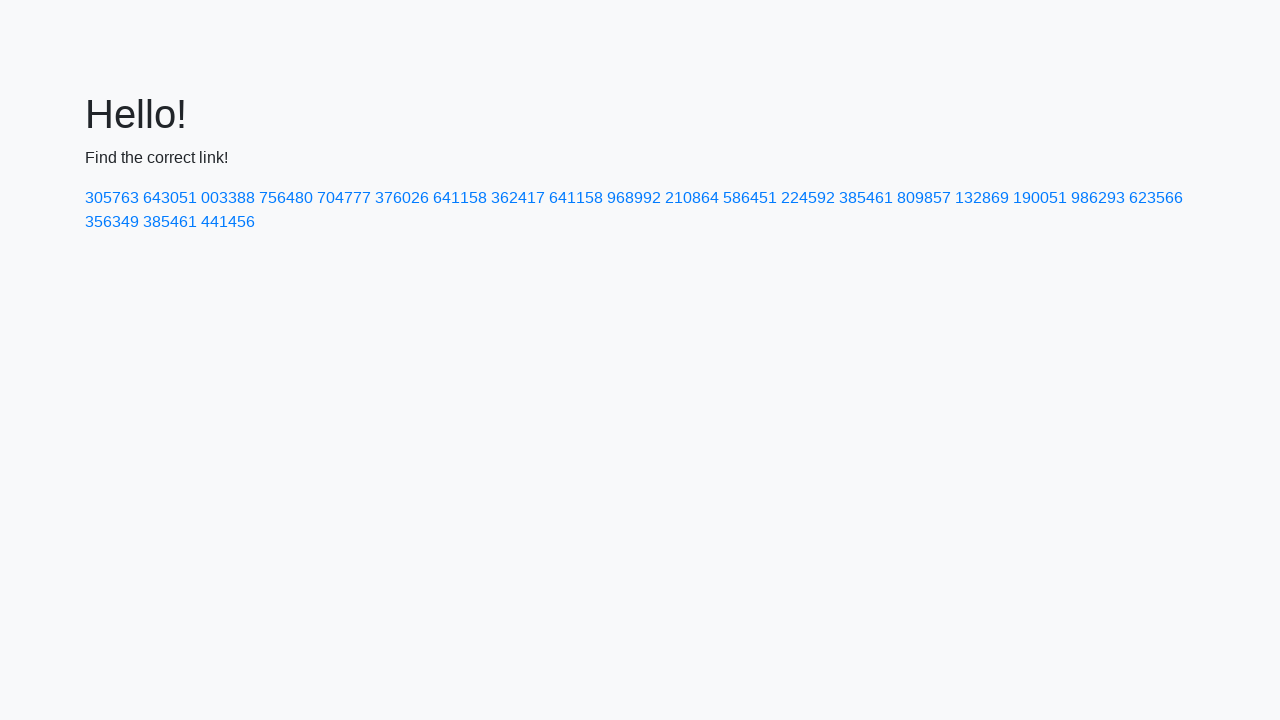

Clicked link with text '224592' at (808, 198) on text=224592
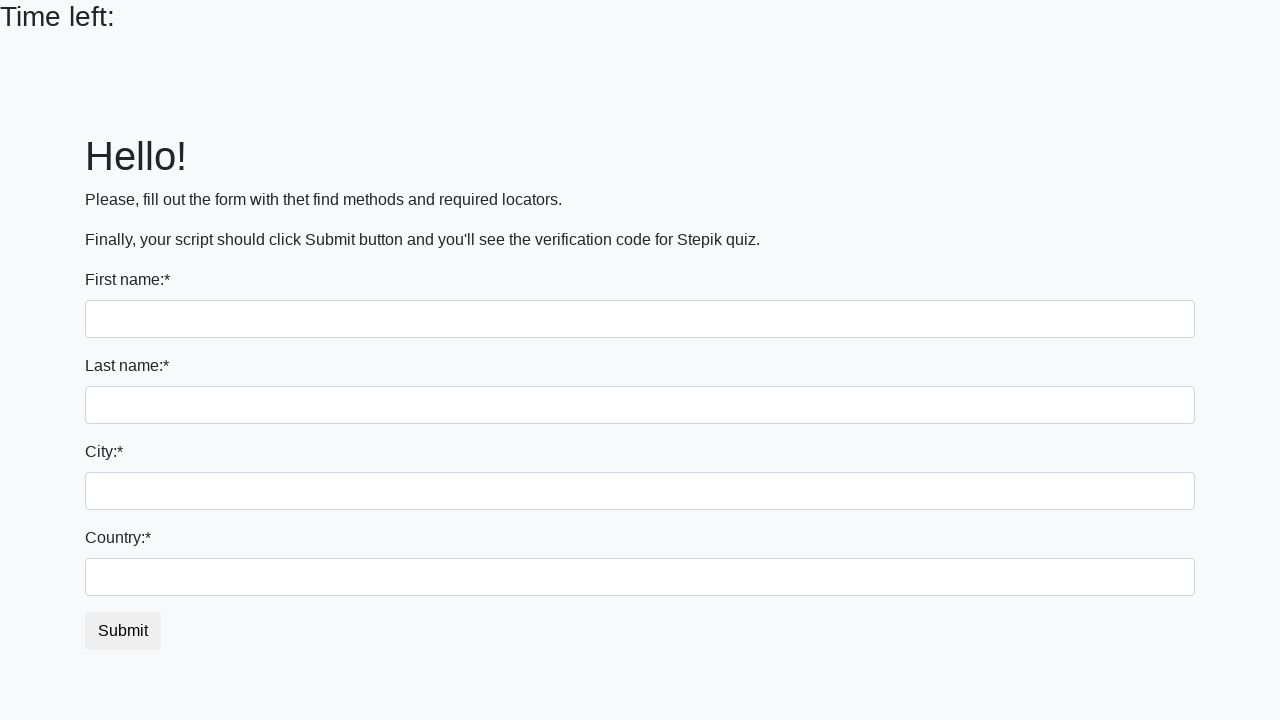

Filled first name field with 'Ivan' on input[name='first_name']
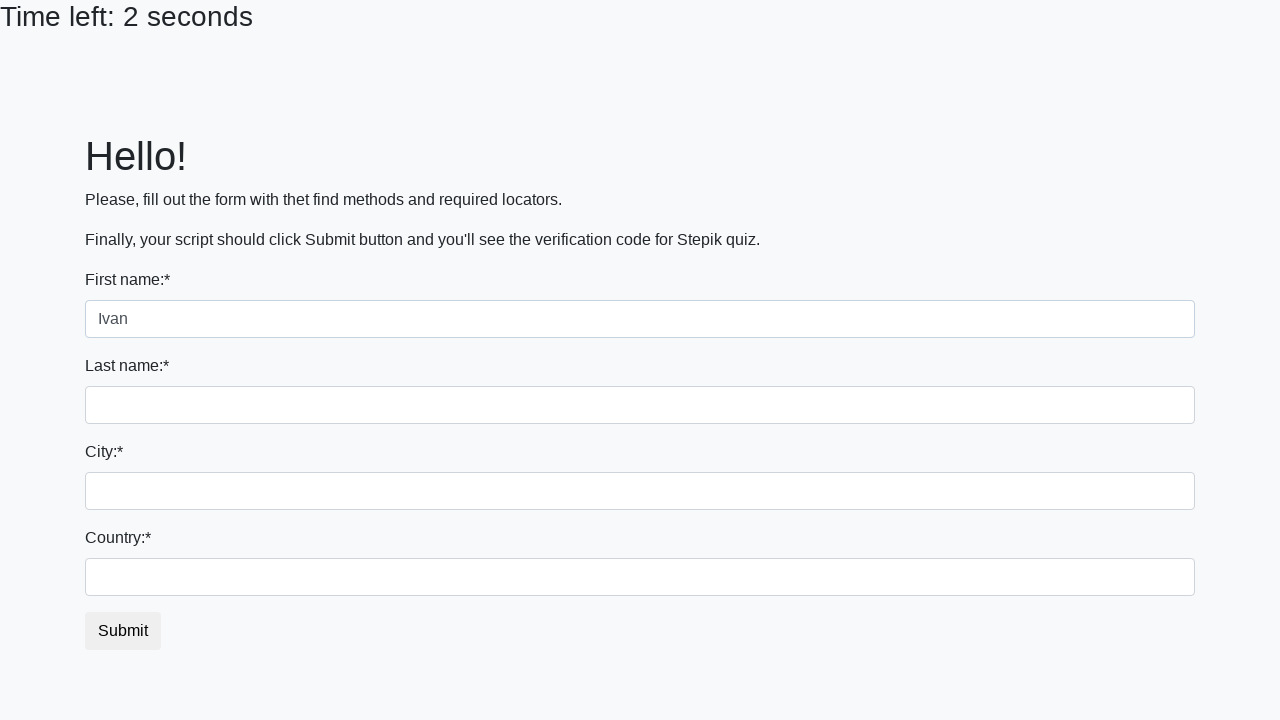

Filled last name field with 'Petrov' on input[name='last_name']
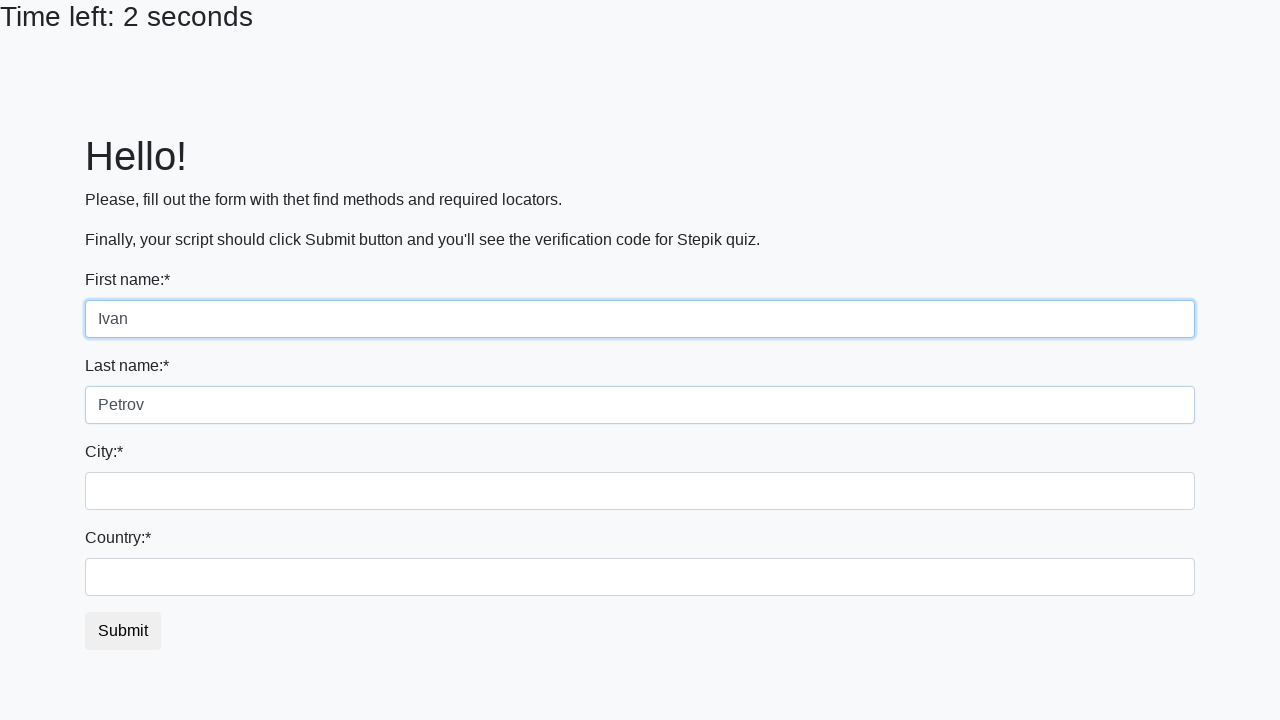

Filled city field with 'Smolensk' on .city
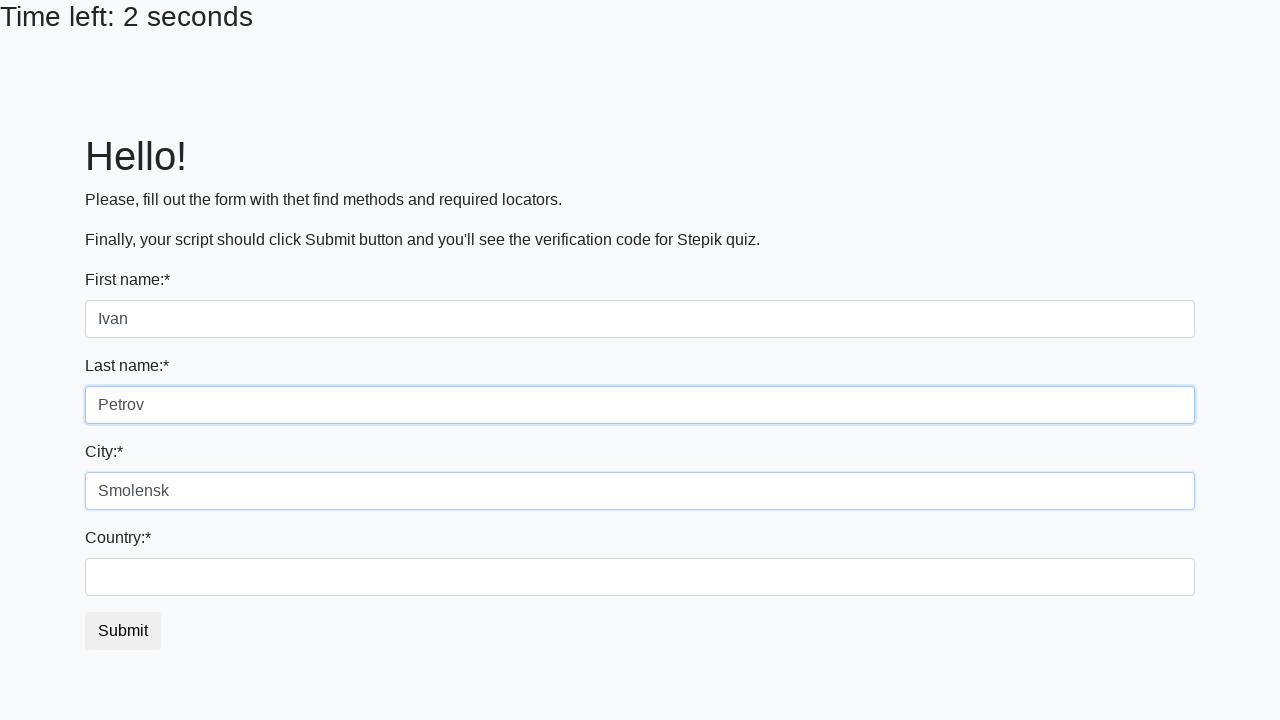

Filled country field with 'Russia' on #country
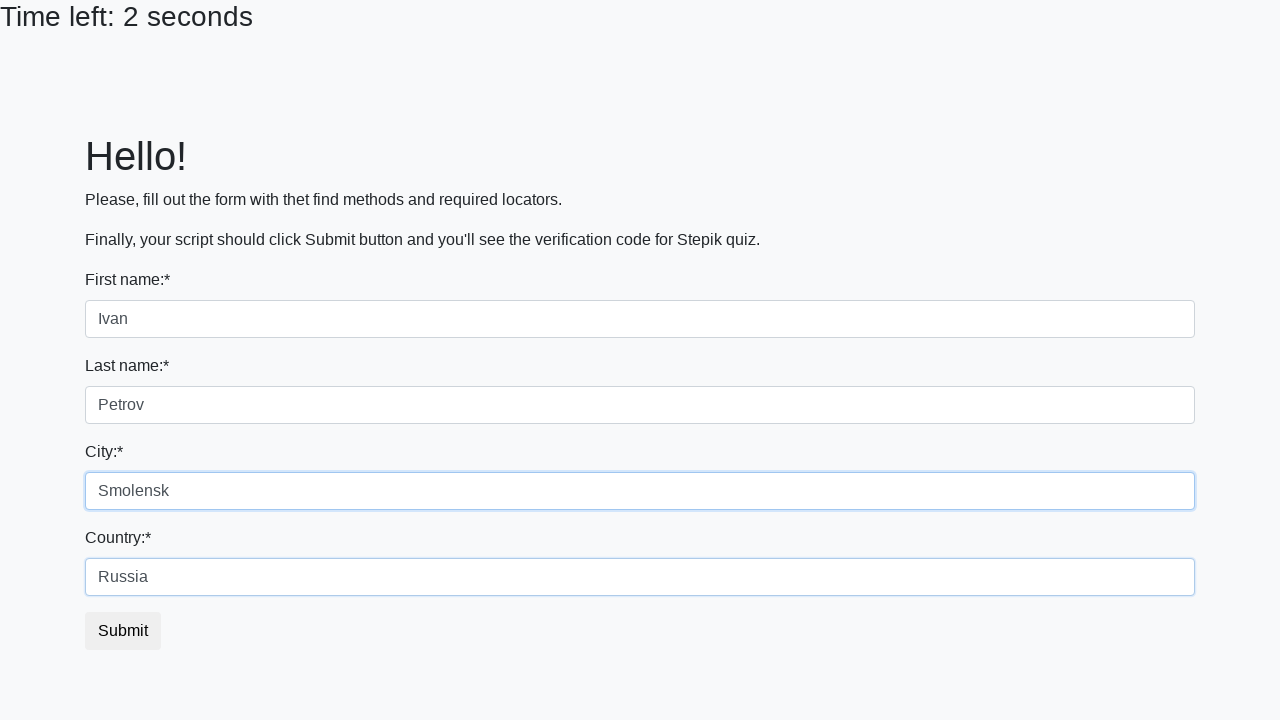

Clicked submit button to submit form at (123, 631) on button.btn
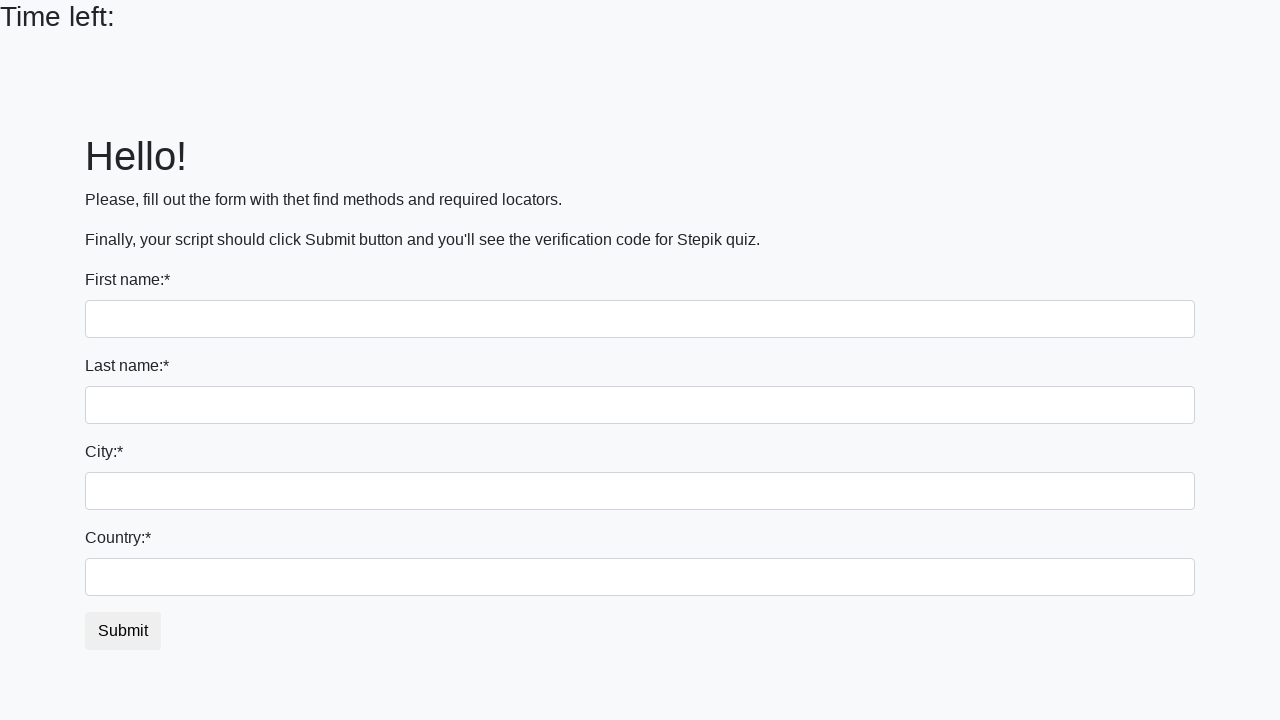

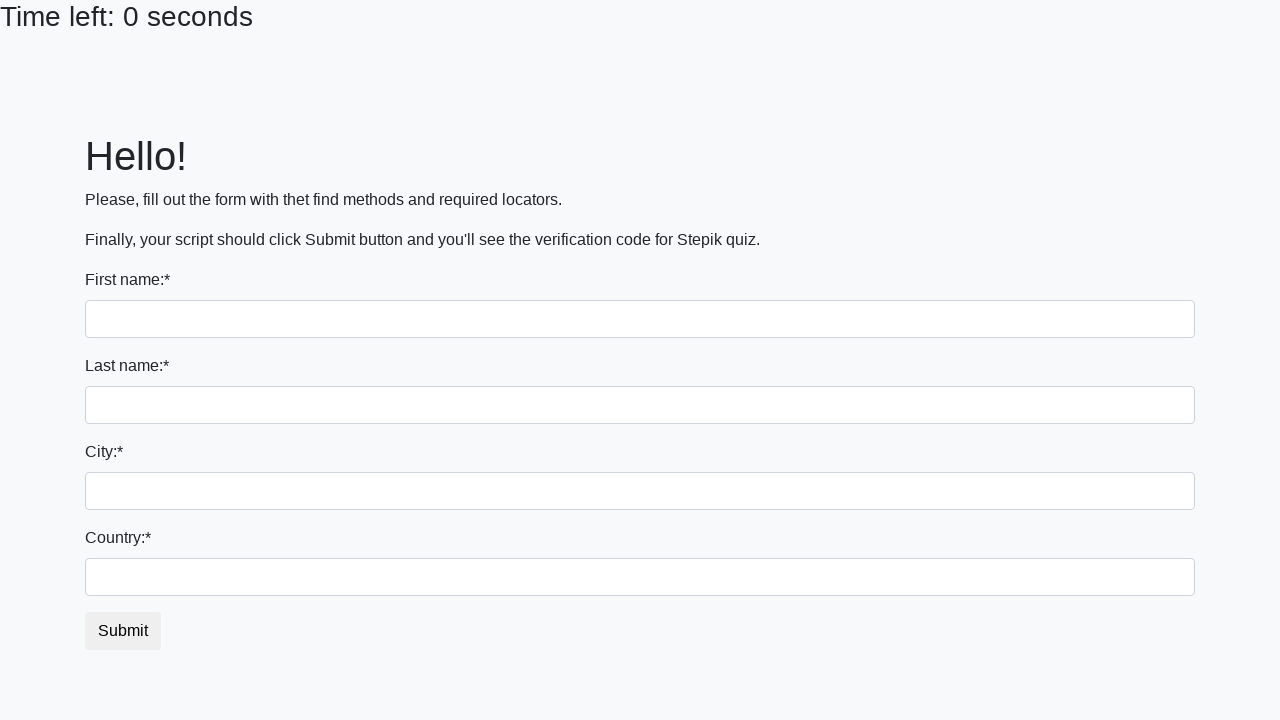